Tests that a submit button is displayed on the QA practice page for simple button elements

Starting URL: https://www.qa-practice.com/elements/button/simple

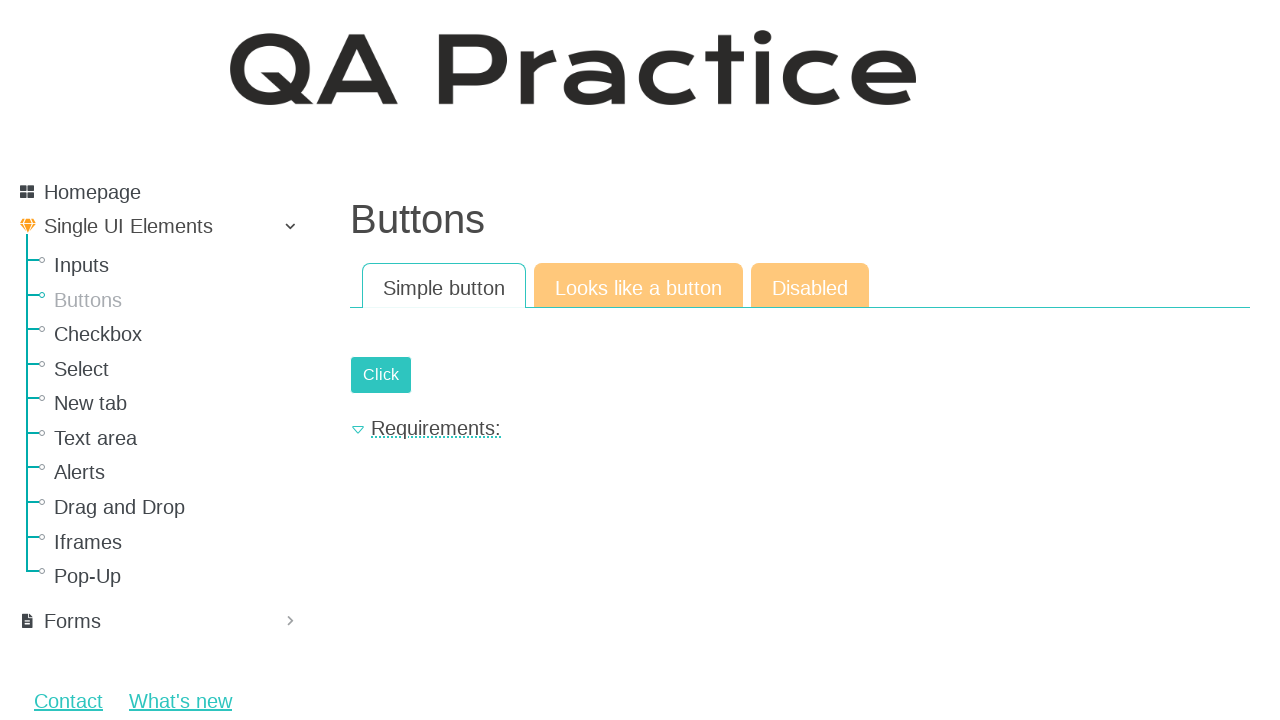

Navigated to QA practice page for simple button elements
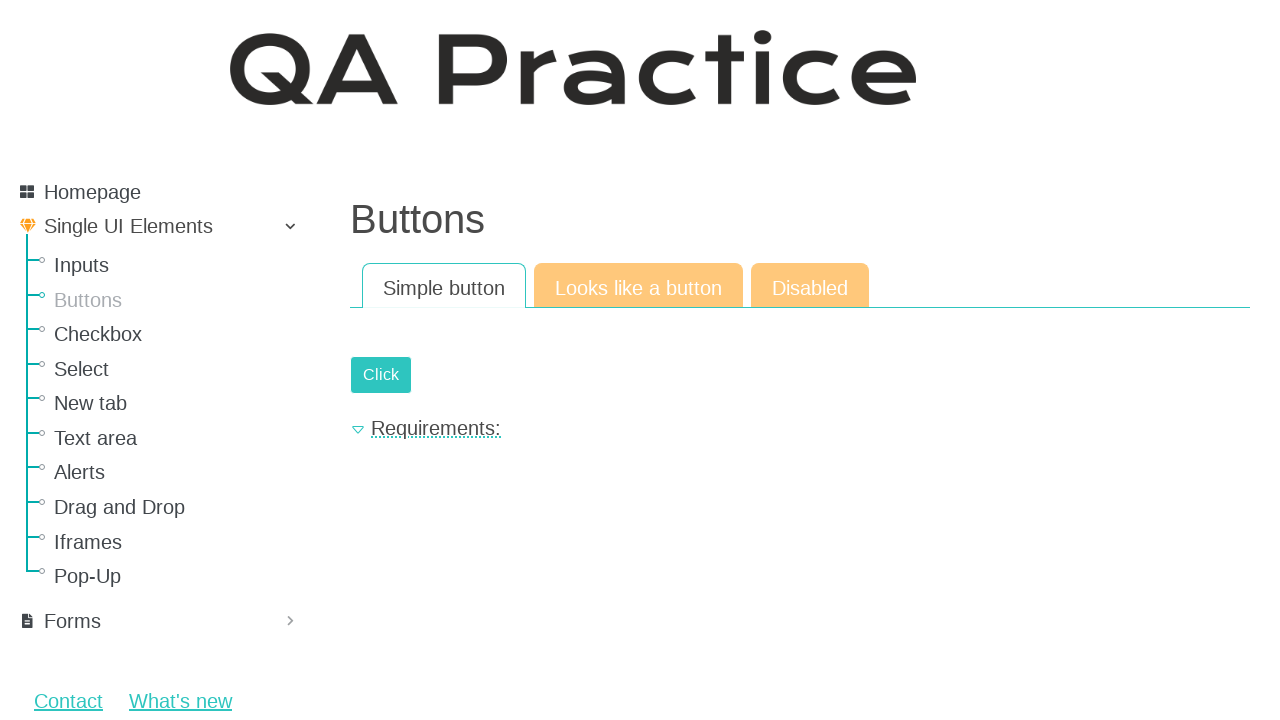

Waited for submit button to be present in DOM
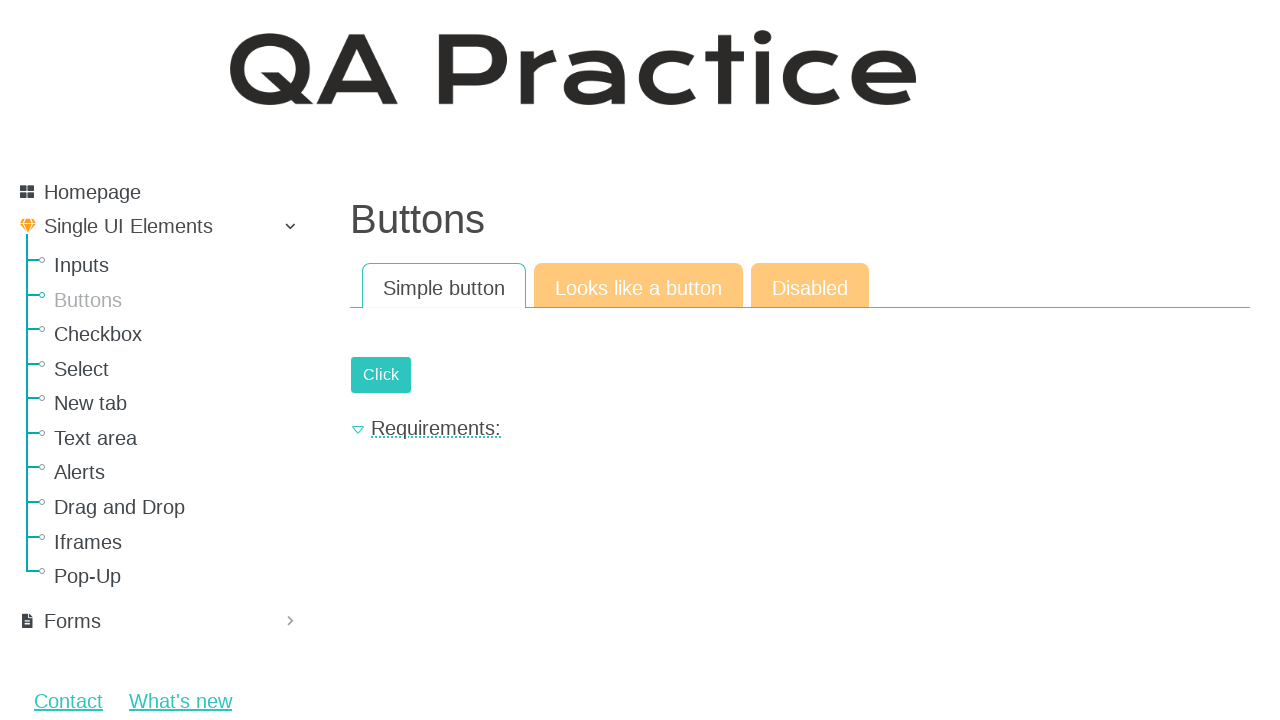

Verified that submit button is displayed
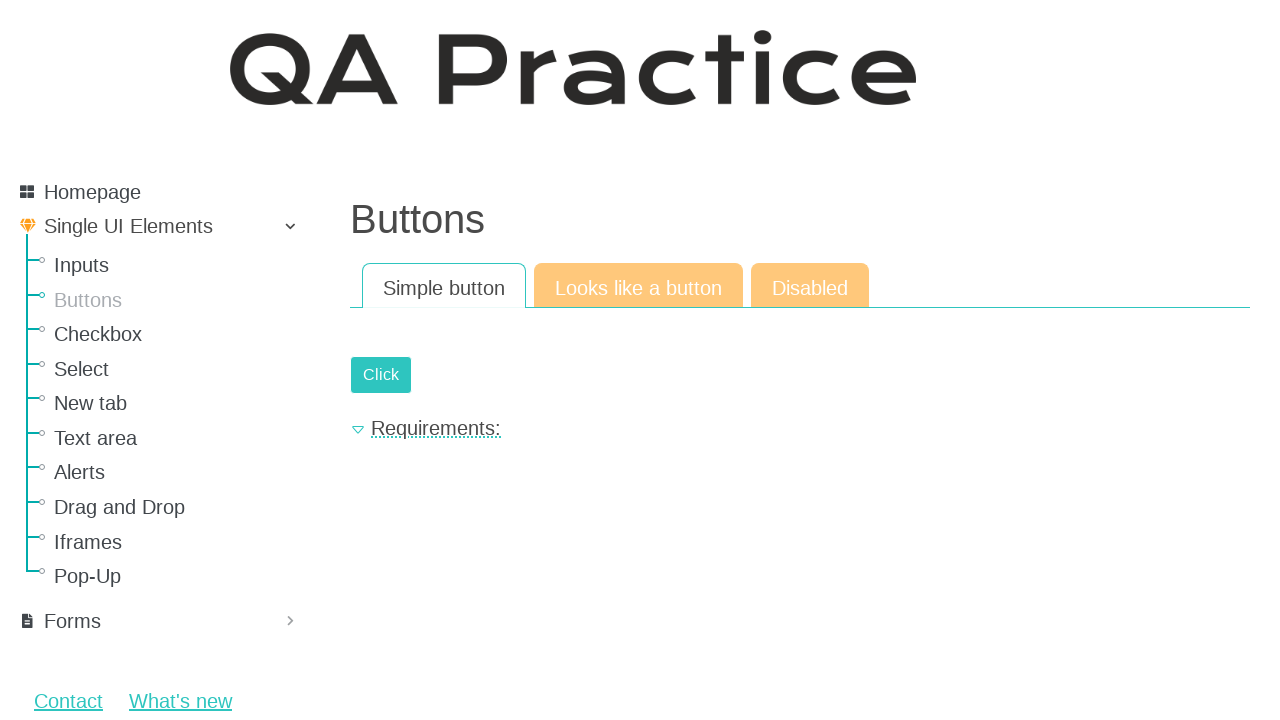

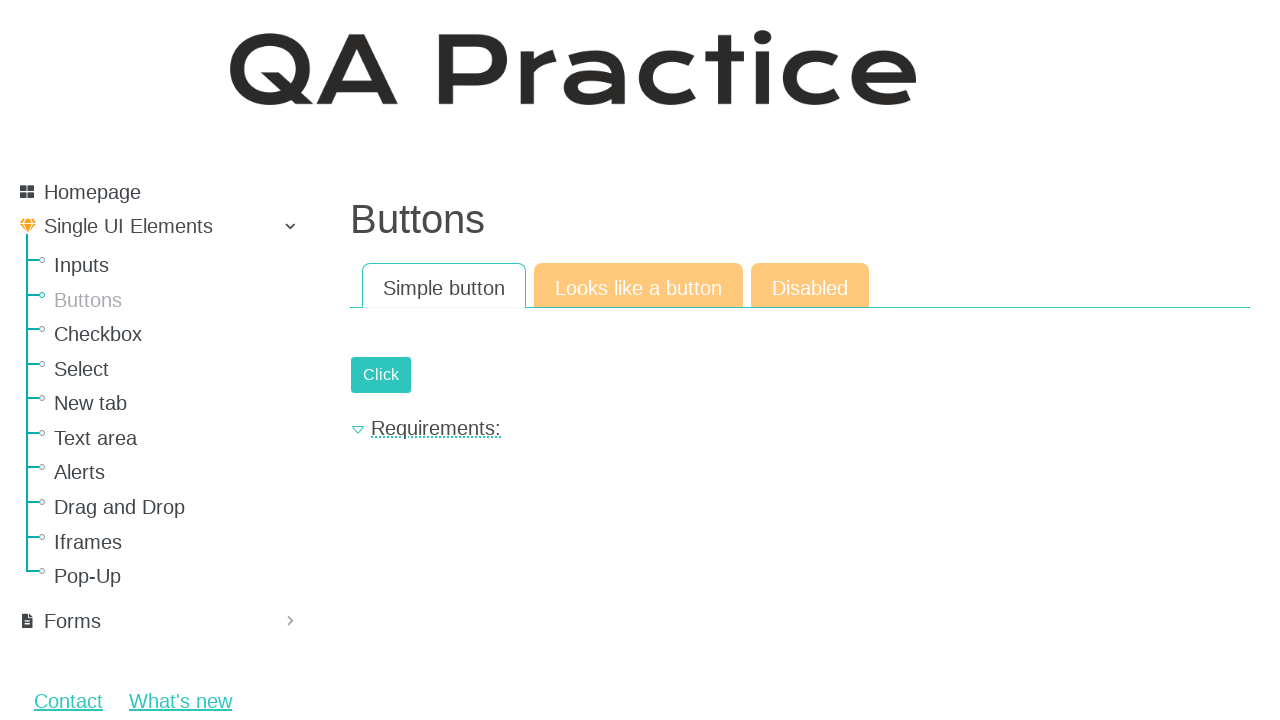